Tests various form controls including radio buttons, autocomplete dropdown, select dropdown, and checkboxes on a practice automation page

Starting URL: https://rahulshettyacademy.com/AutomationPractice/

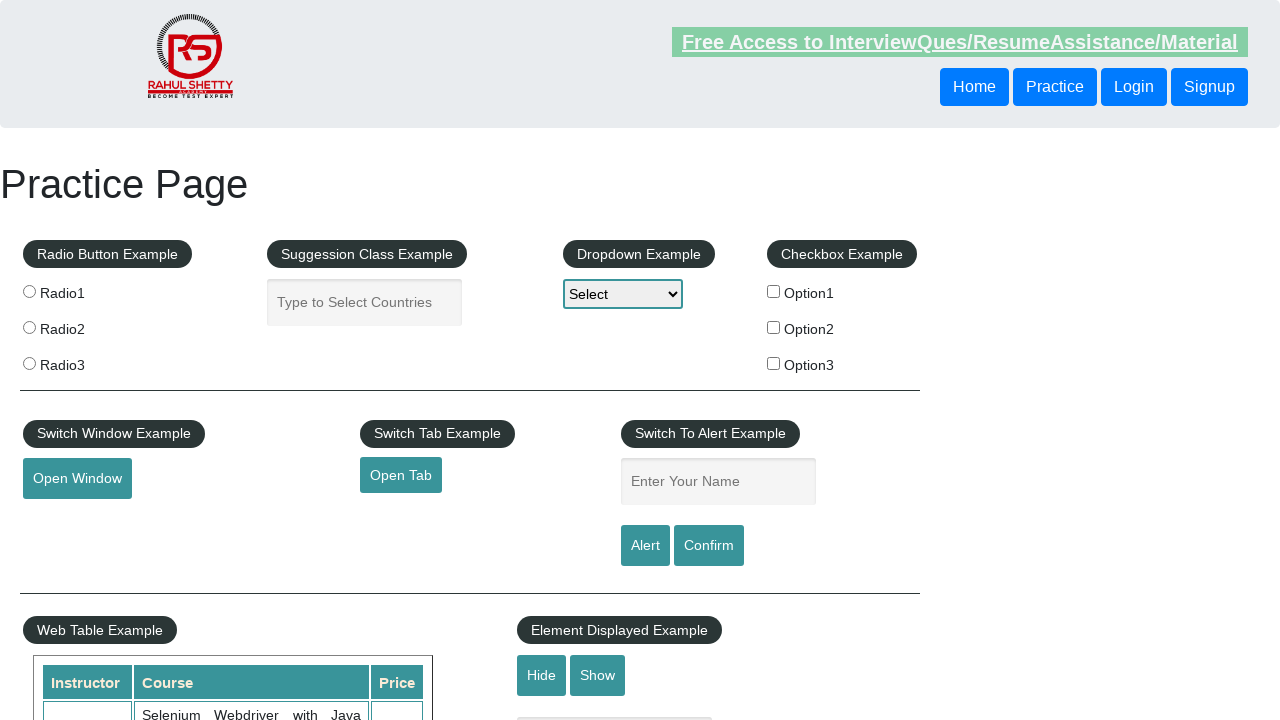

Clicked radio button option 1 at (29, 291) on input[value='radio1']
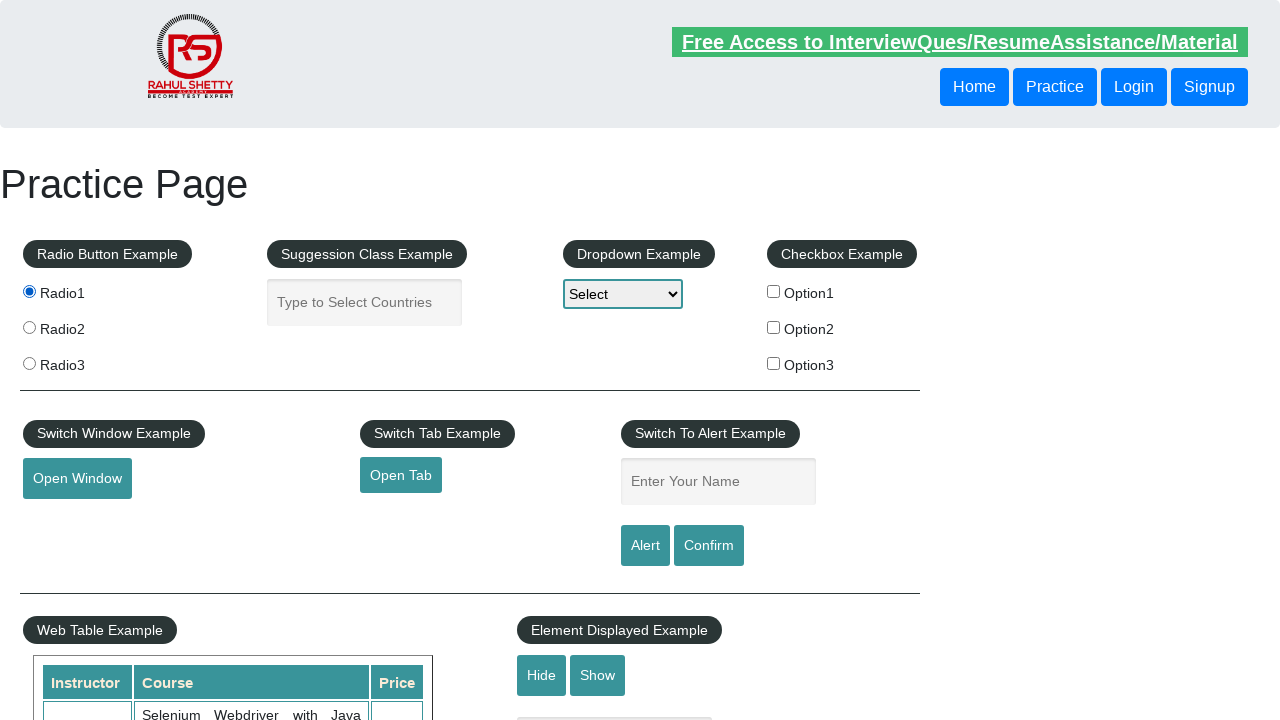

Typed 'india' in autocomplete field on input[placeholder='Type to Select Countries']
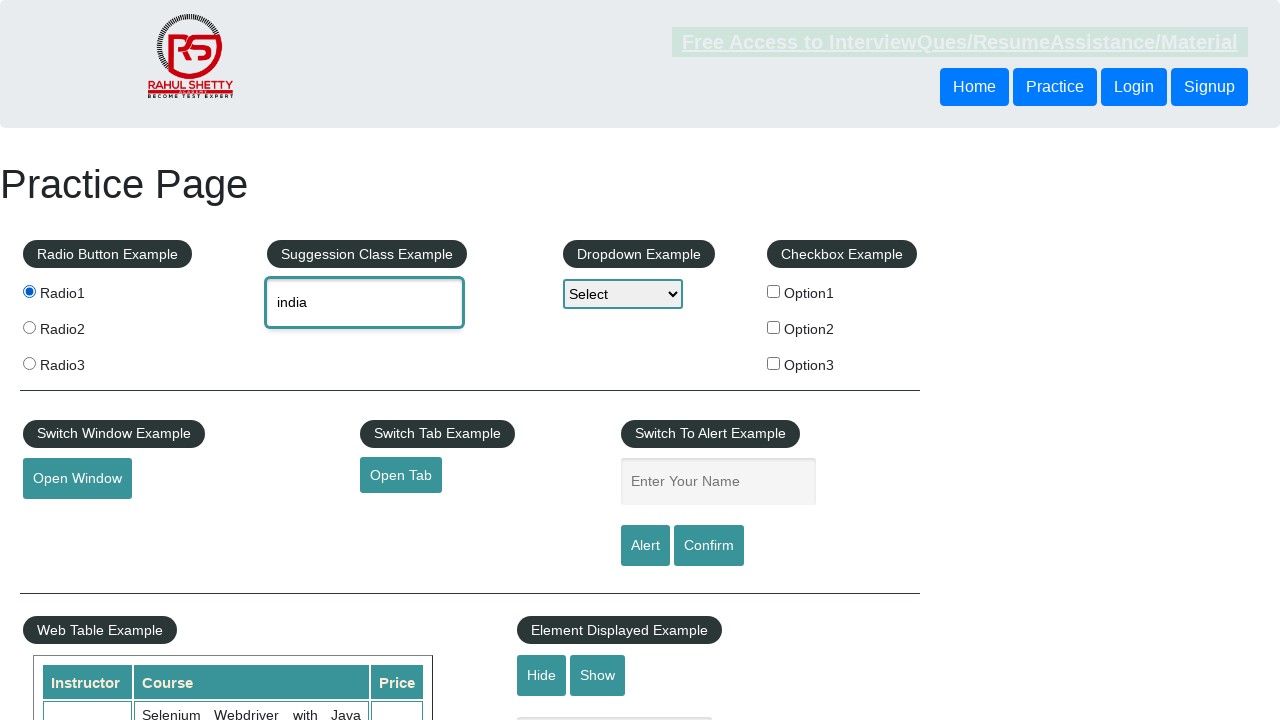

Autocomplete dropdown options appeared
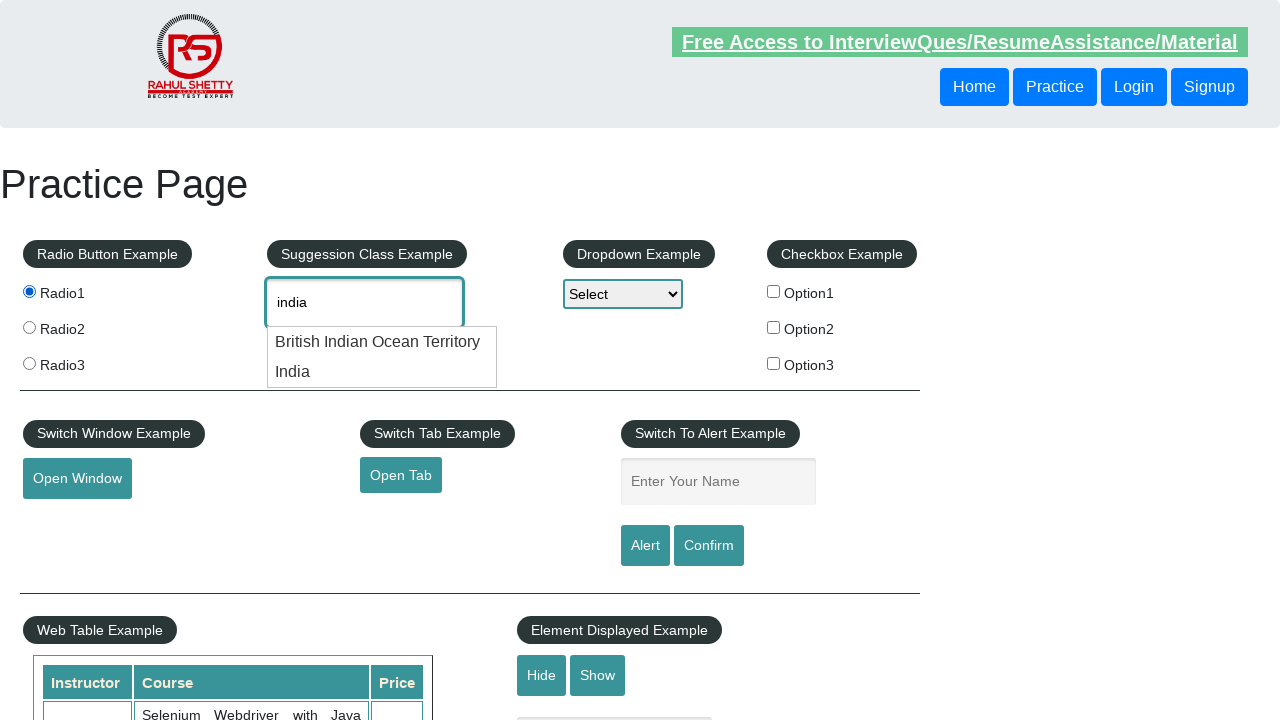

Selected 'India' from autocomplete dropdown at (382, 372) on .ui-menu-item-wrapper >> nth=1
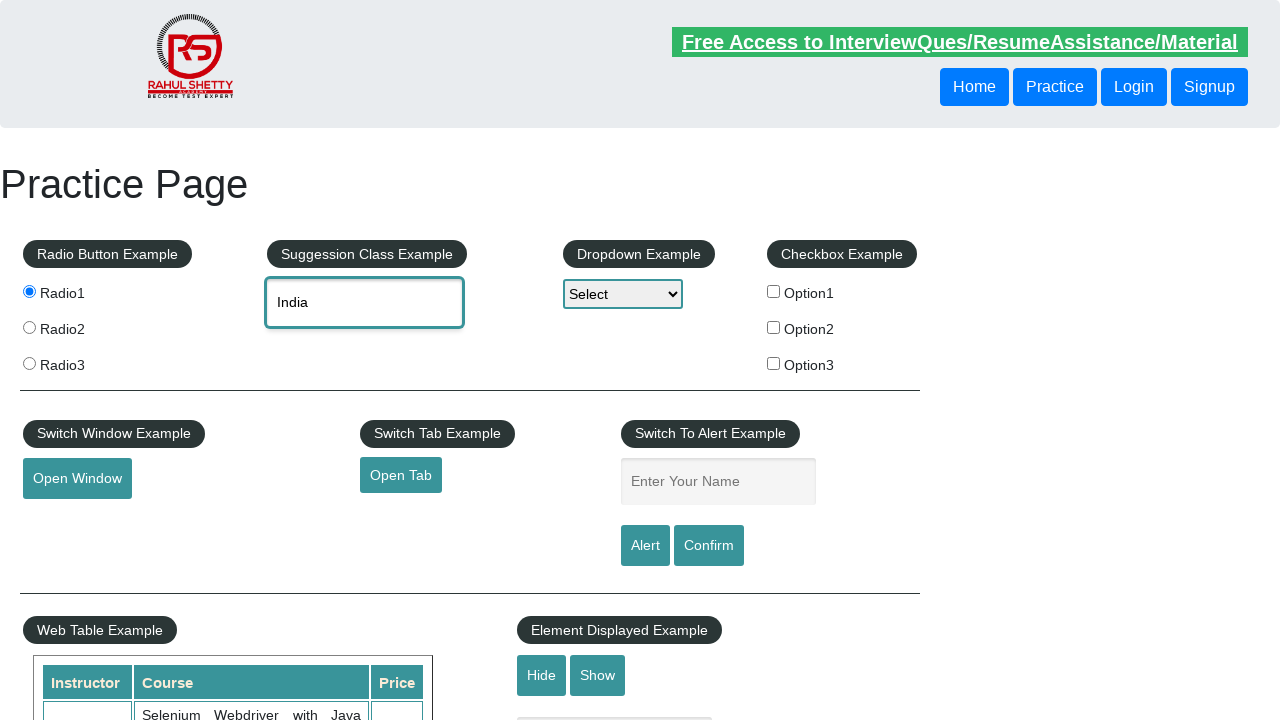

Selected 'Option2' from dropdown menu on #dropdown-class-example
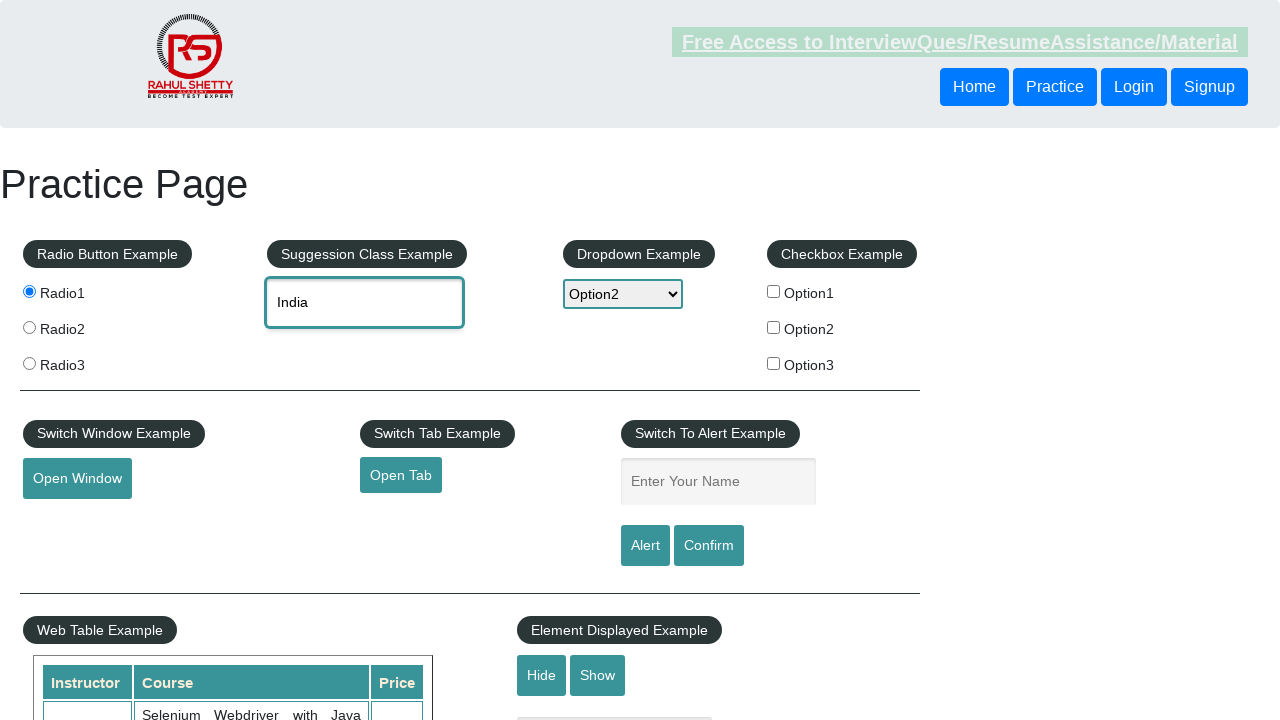

Clicked checkbox option 1 at (774, 291) on #checkBoxOption1
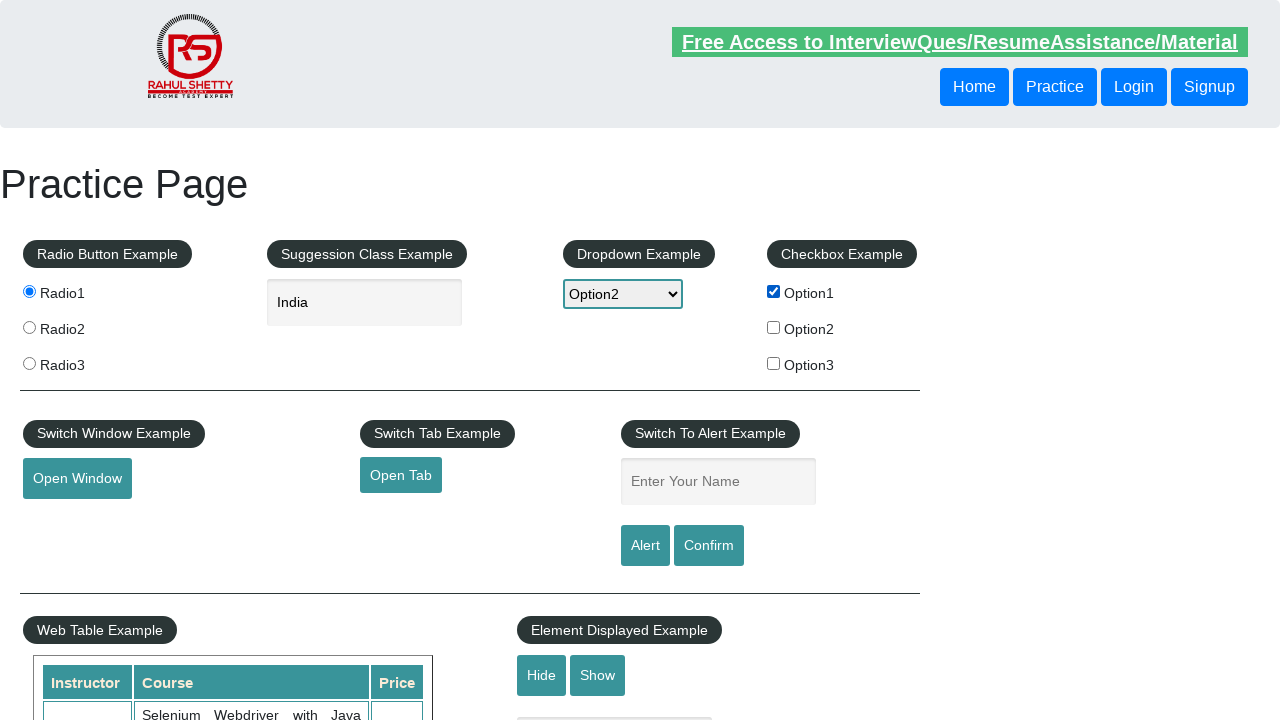

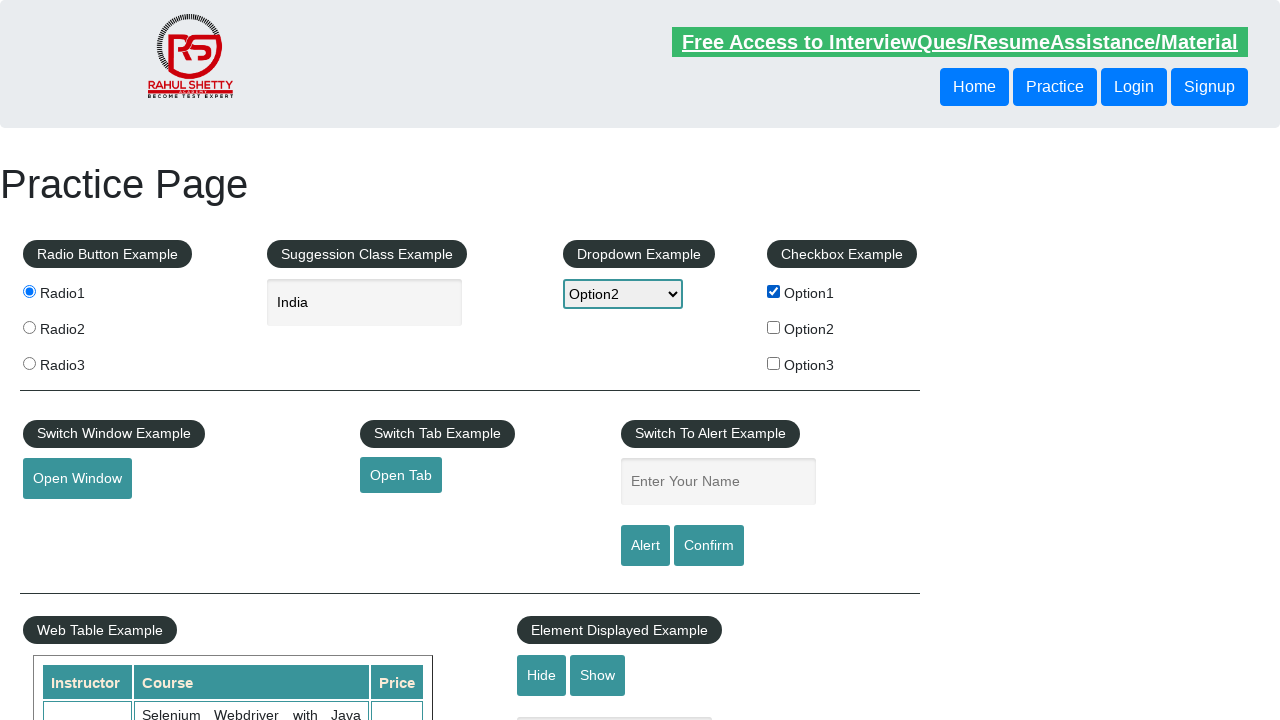